Tests JavaScript confirm dialog by clicking confirm button, dismissing the dialog and verifying the cancellation message

Starting URL: https://the-internet.herokuapp.com/javascript_alerts

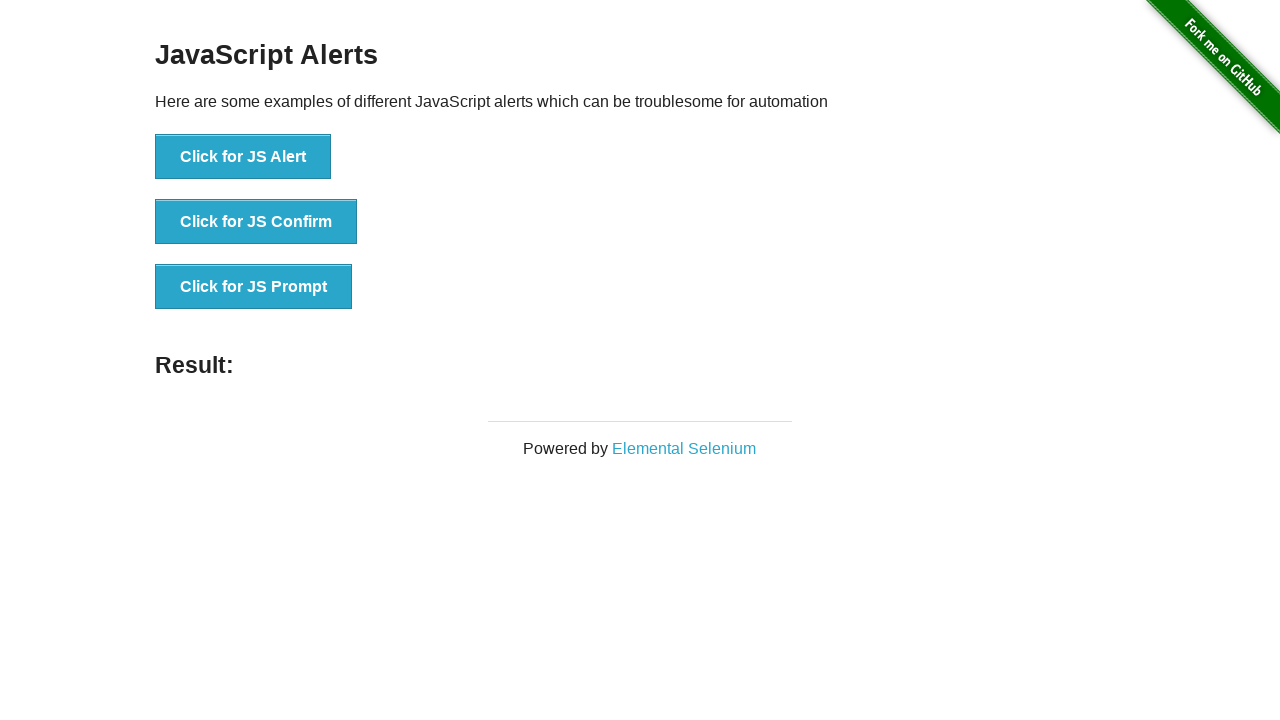

Set up dialog handler to dismiss confirm dialog
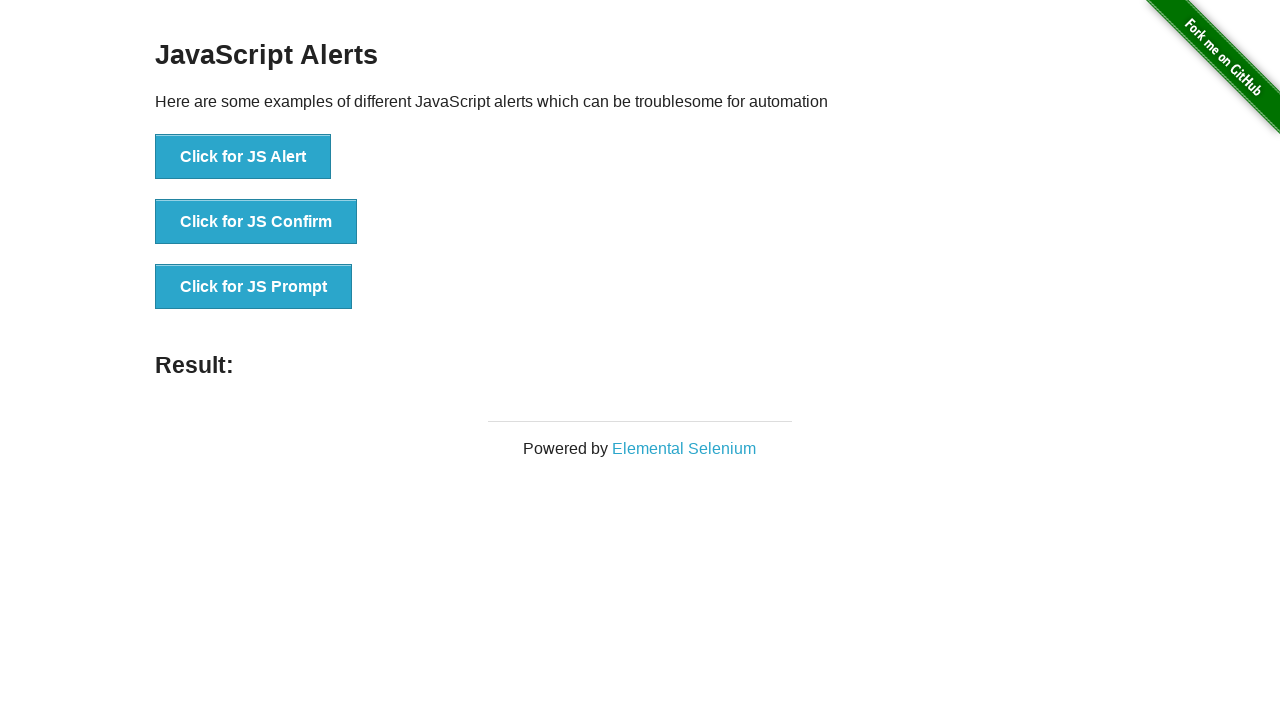

Clicked JS Confirm button at (256, 222) on xpath=//button[contains(@onclick,'jsConfirm()')]
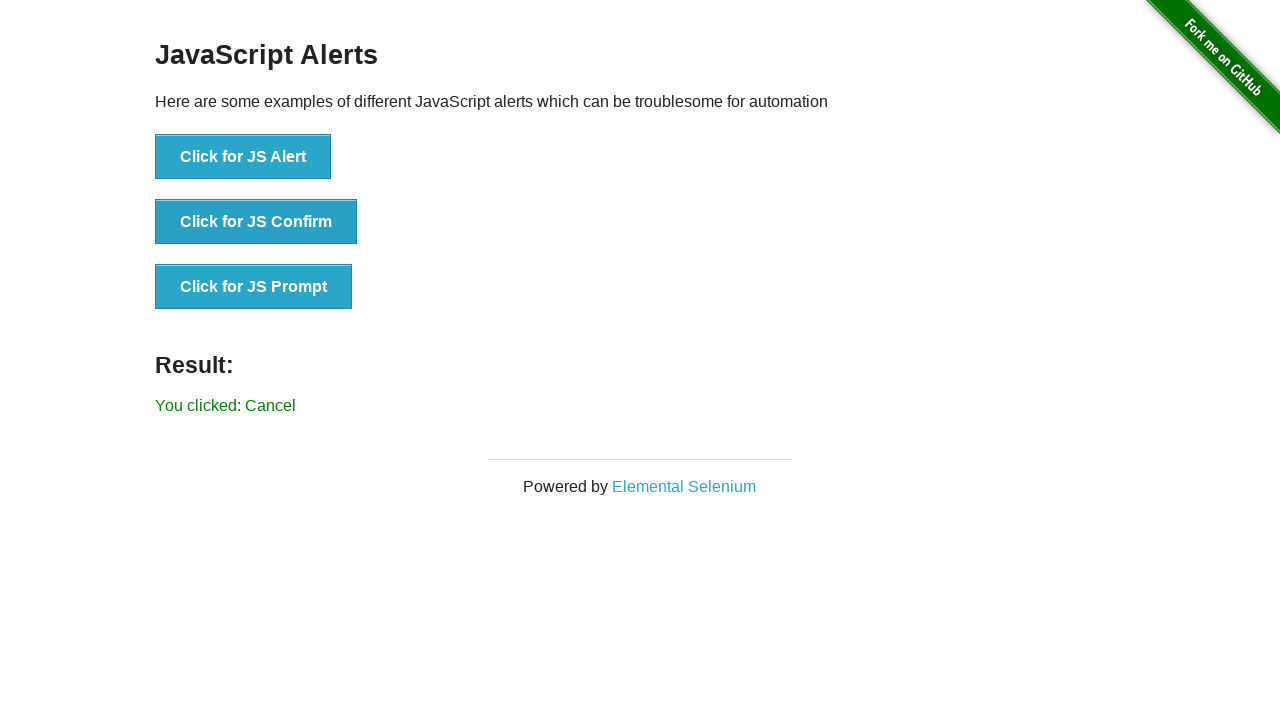

Confirm dialog was dismissed and result message appeared
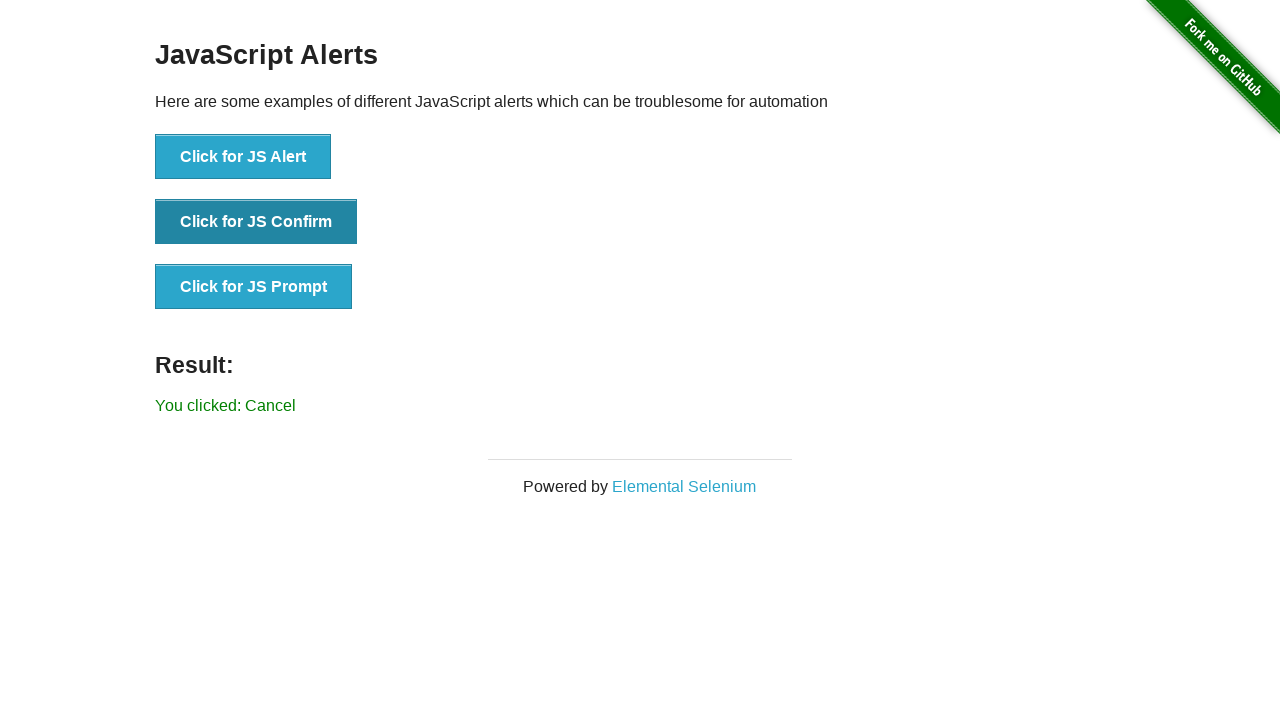

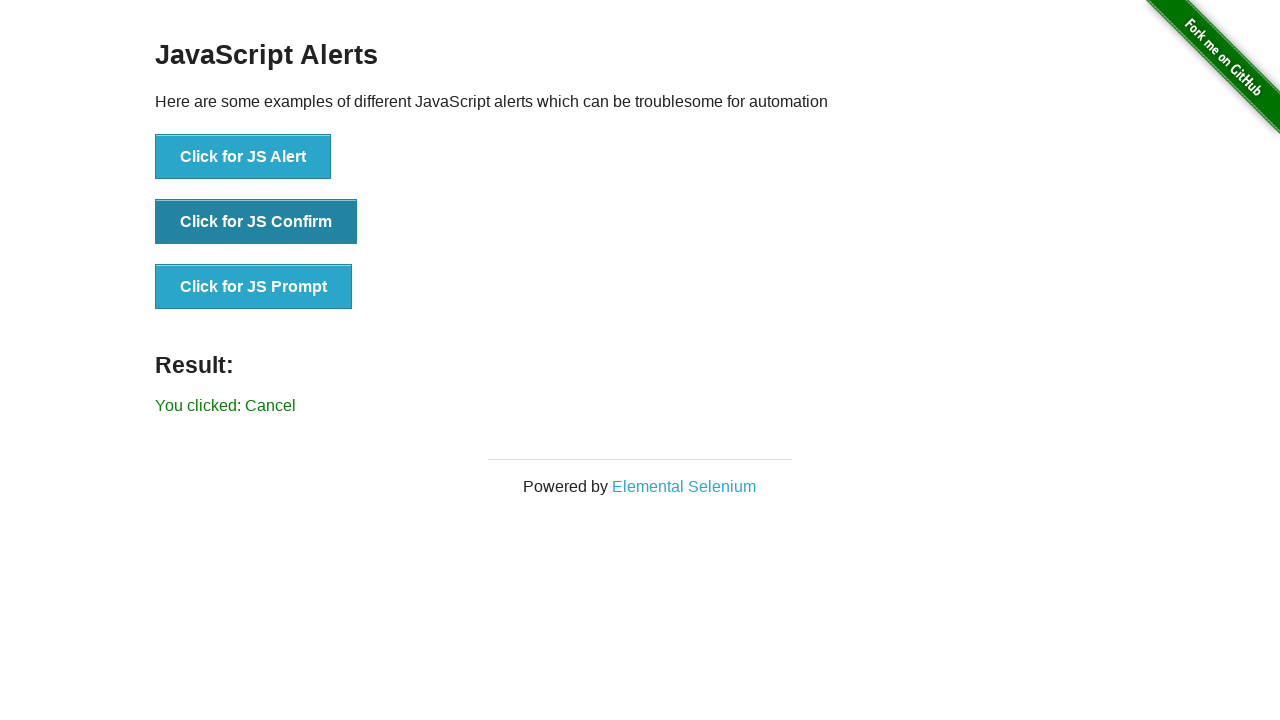